Fills out a registration form by entering user details, selecting options from radio buttons and dropdowns, and checking terms checkbox

Starting URL: http://www.theTestingWorld.com/testings

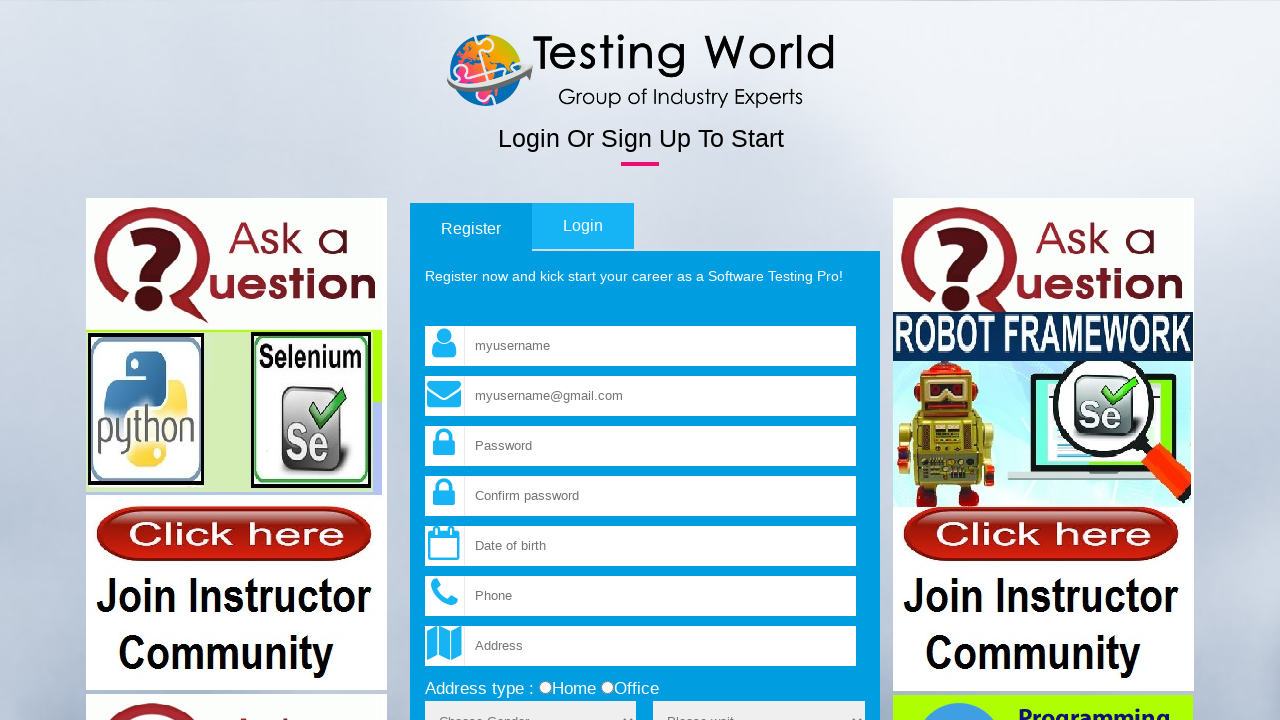

Set viewport size to 1920x1080
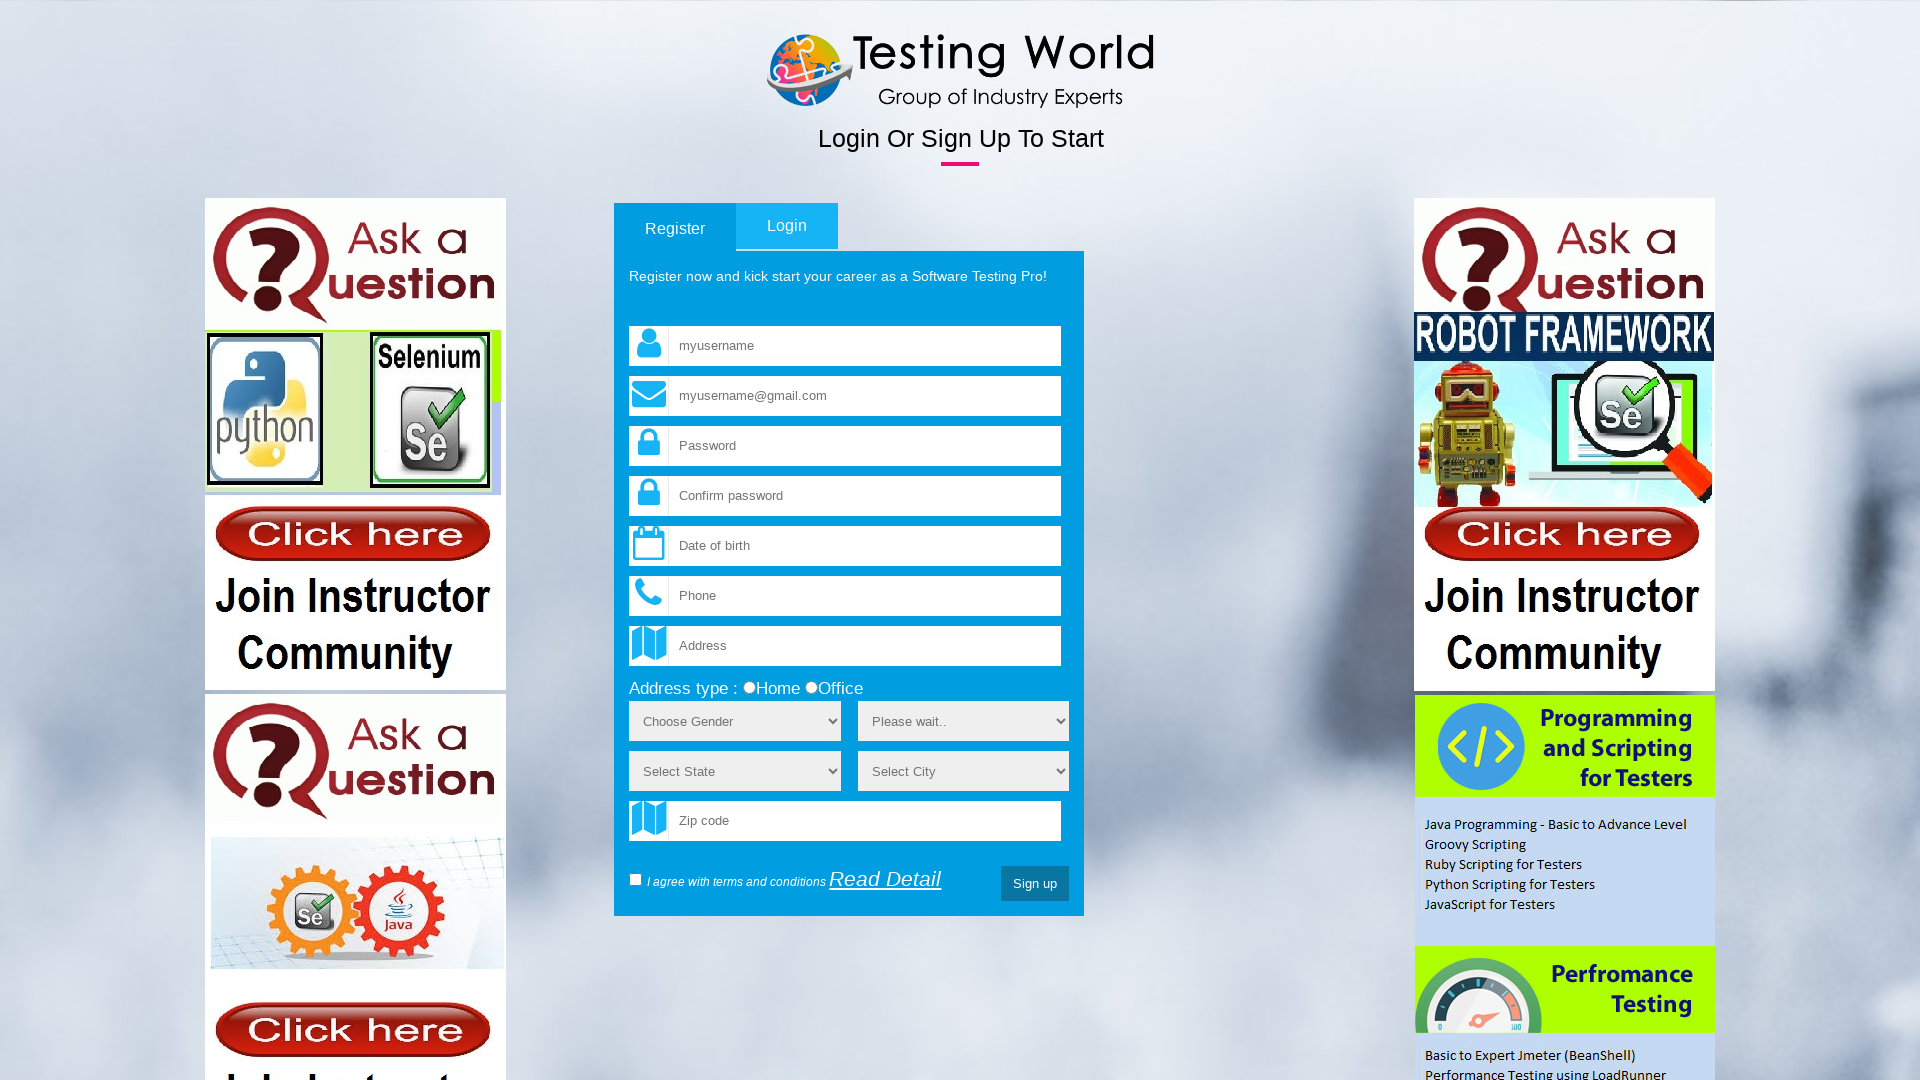

Entered username 'HelloWorld' on input[name='fld_username']
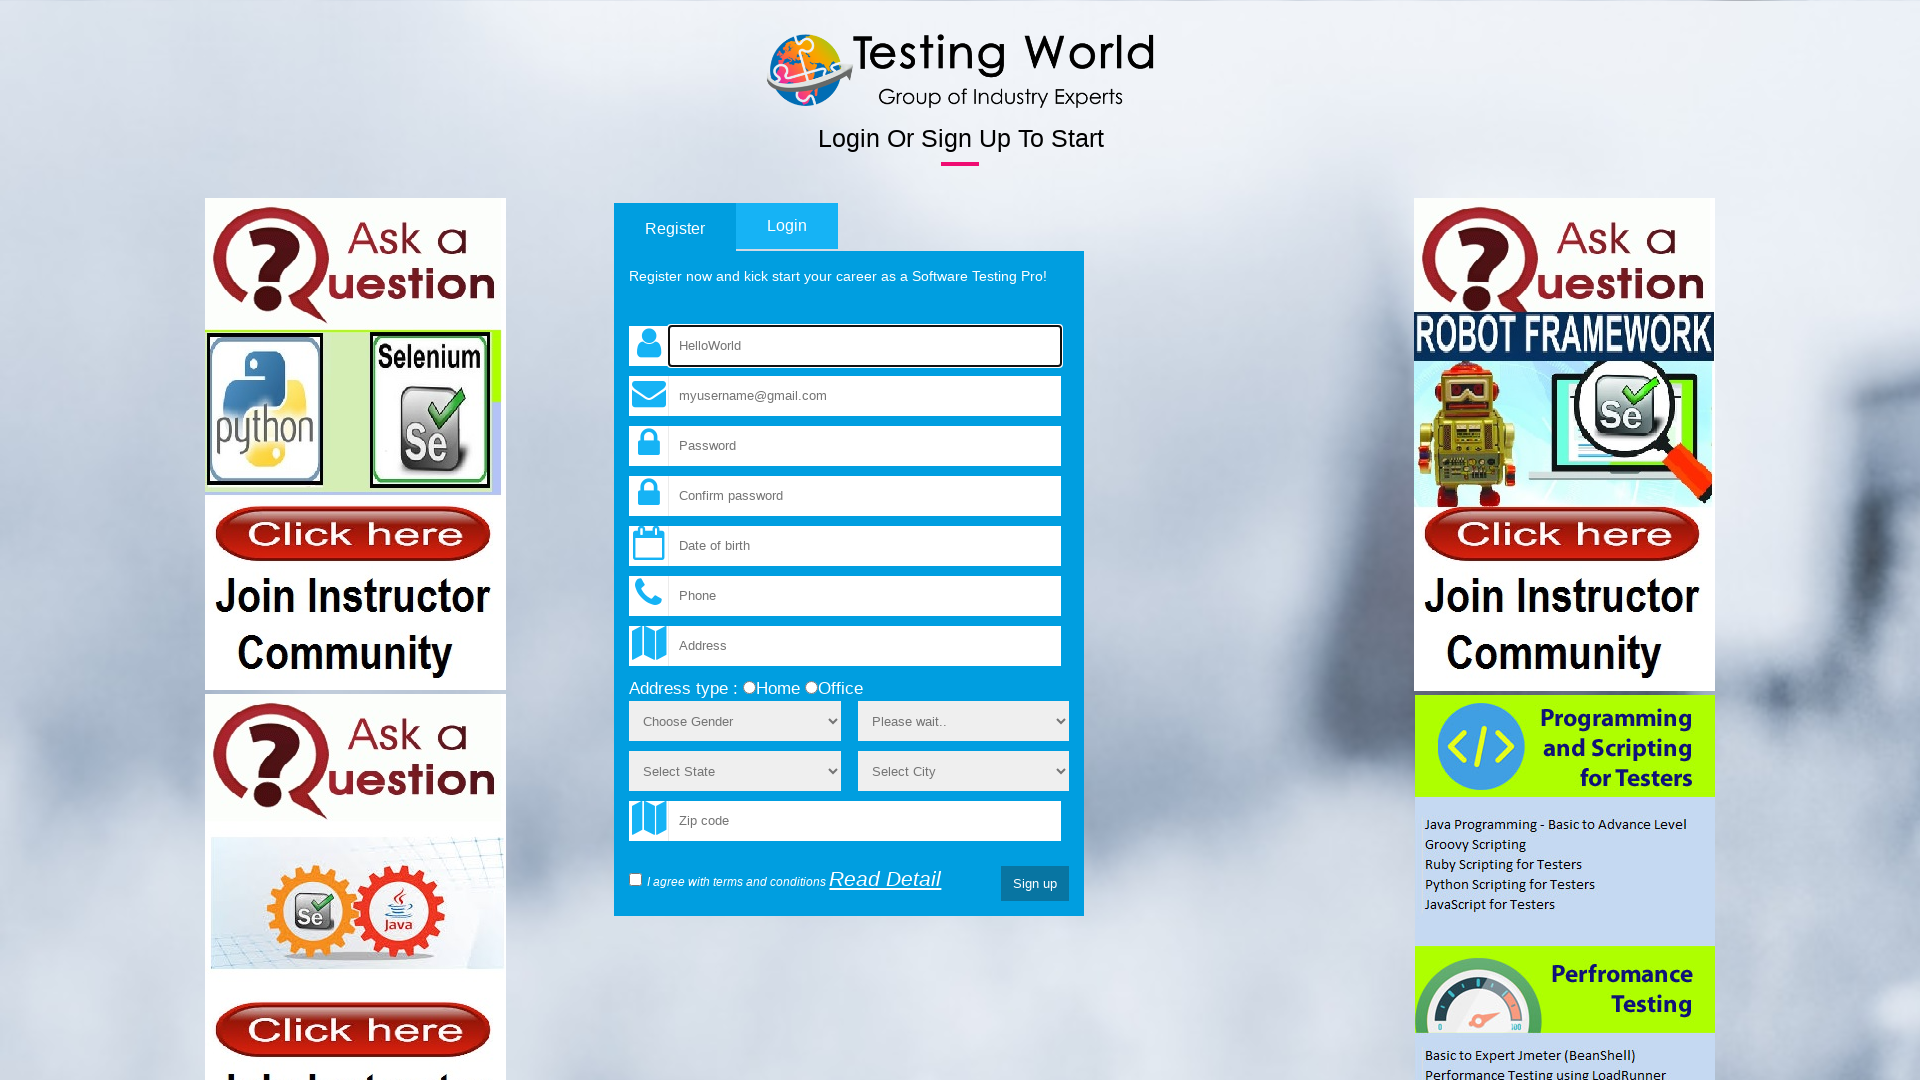

Entered email 'data@gmail.com' on //input[@name='fld_email']
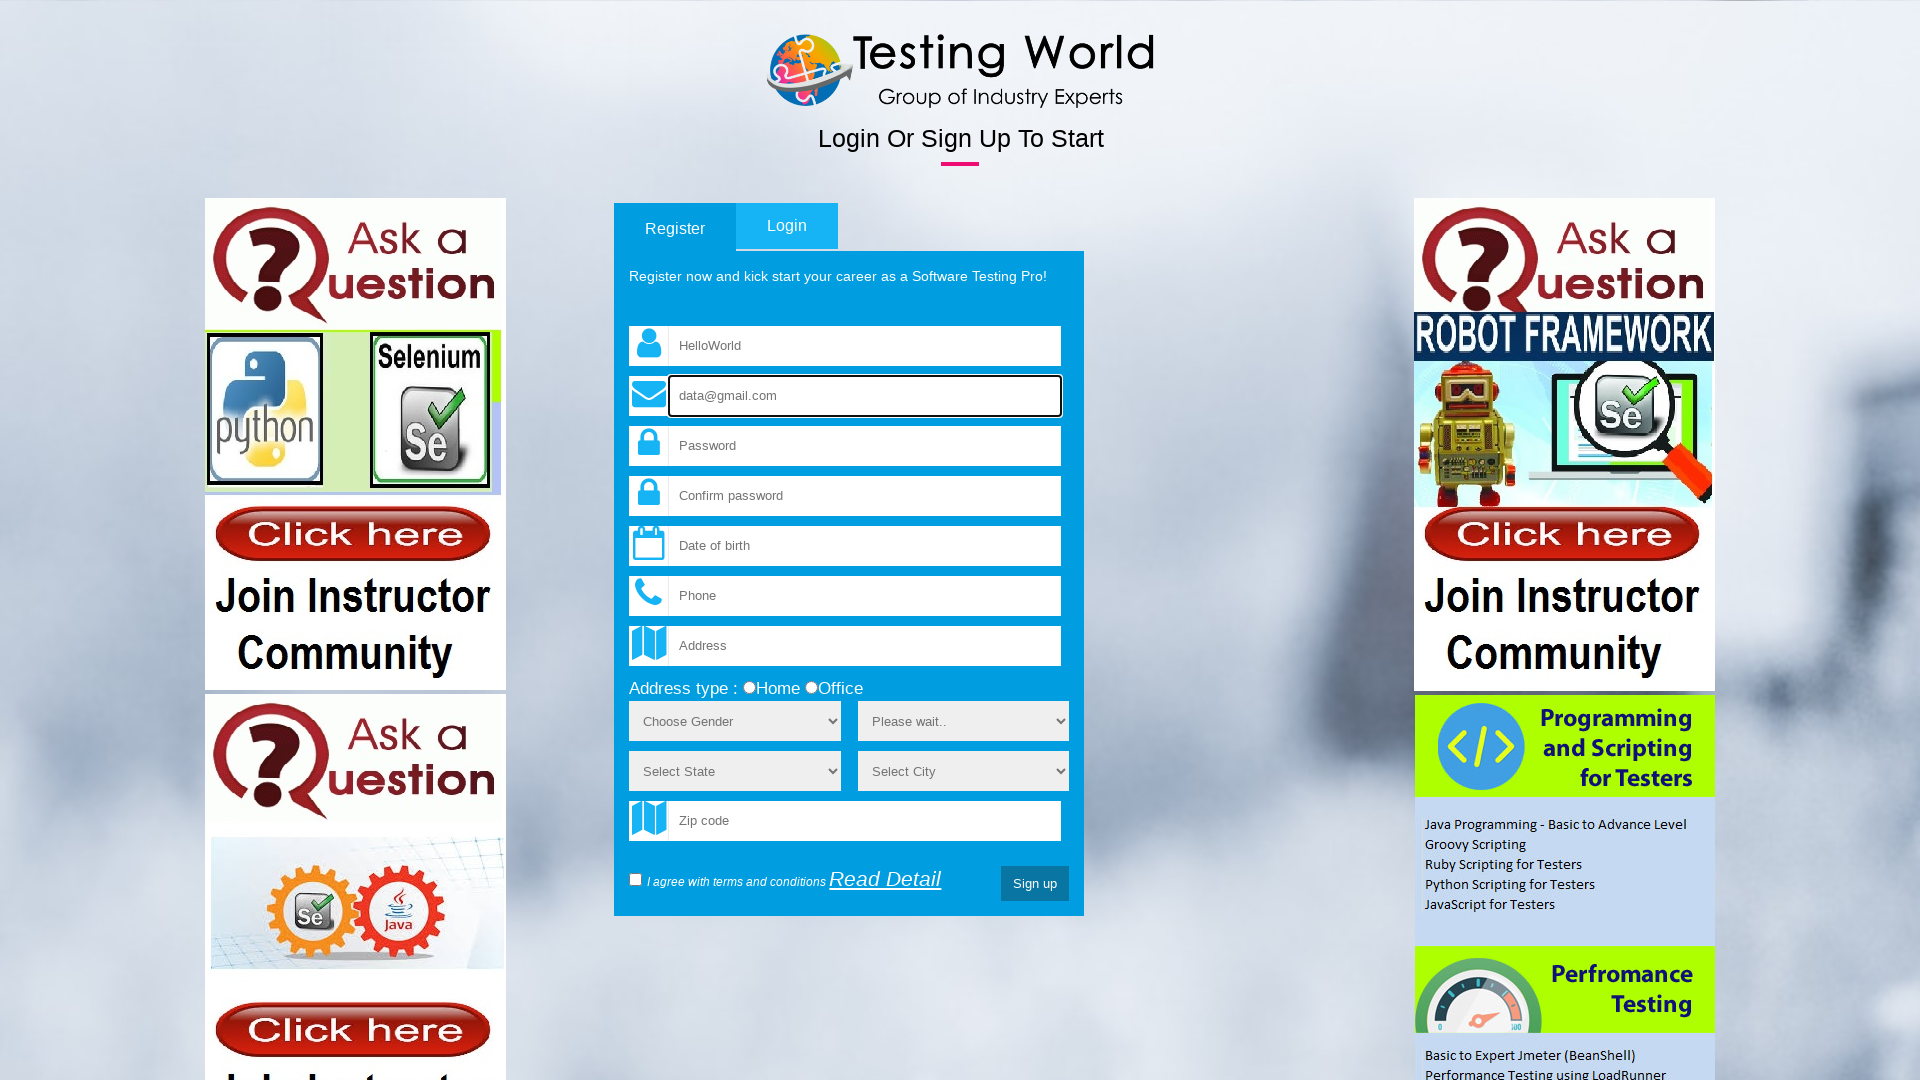

Entered password 'abcd123' on input[name='fld_password']
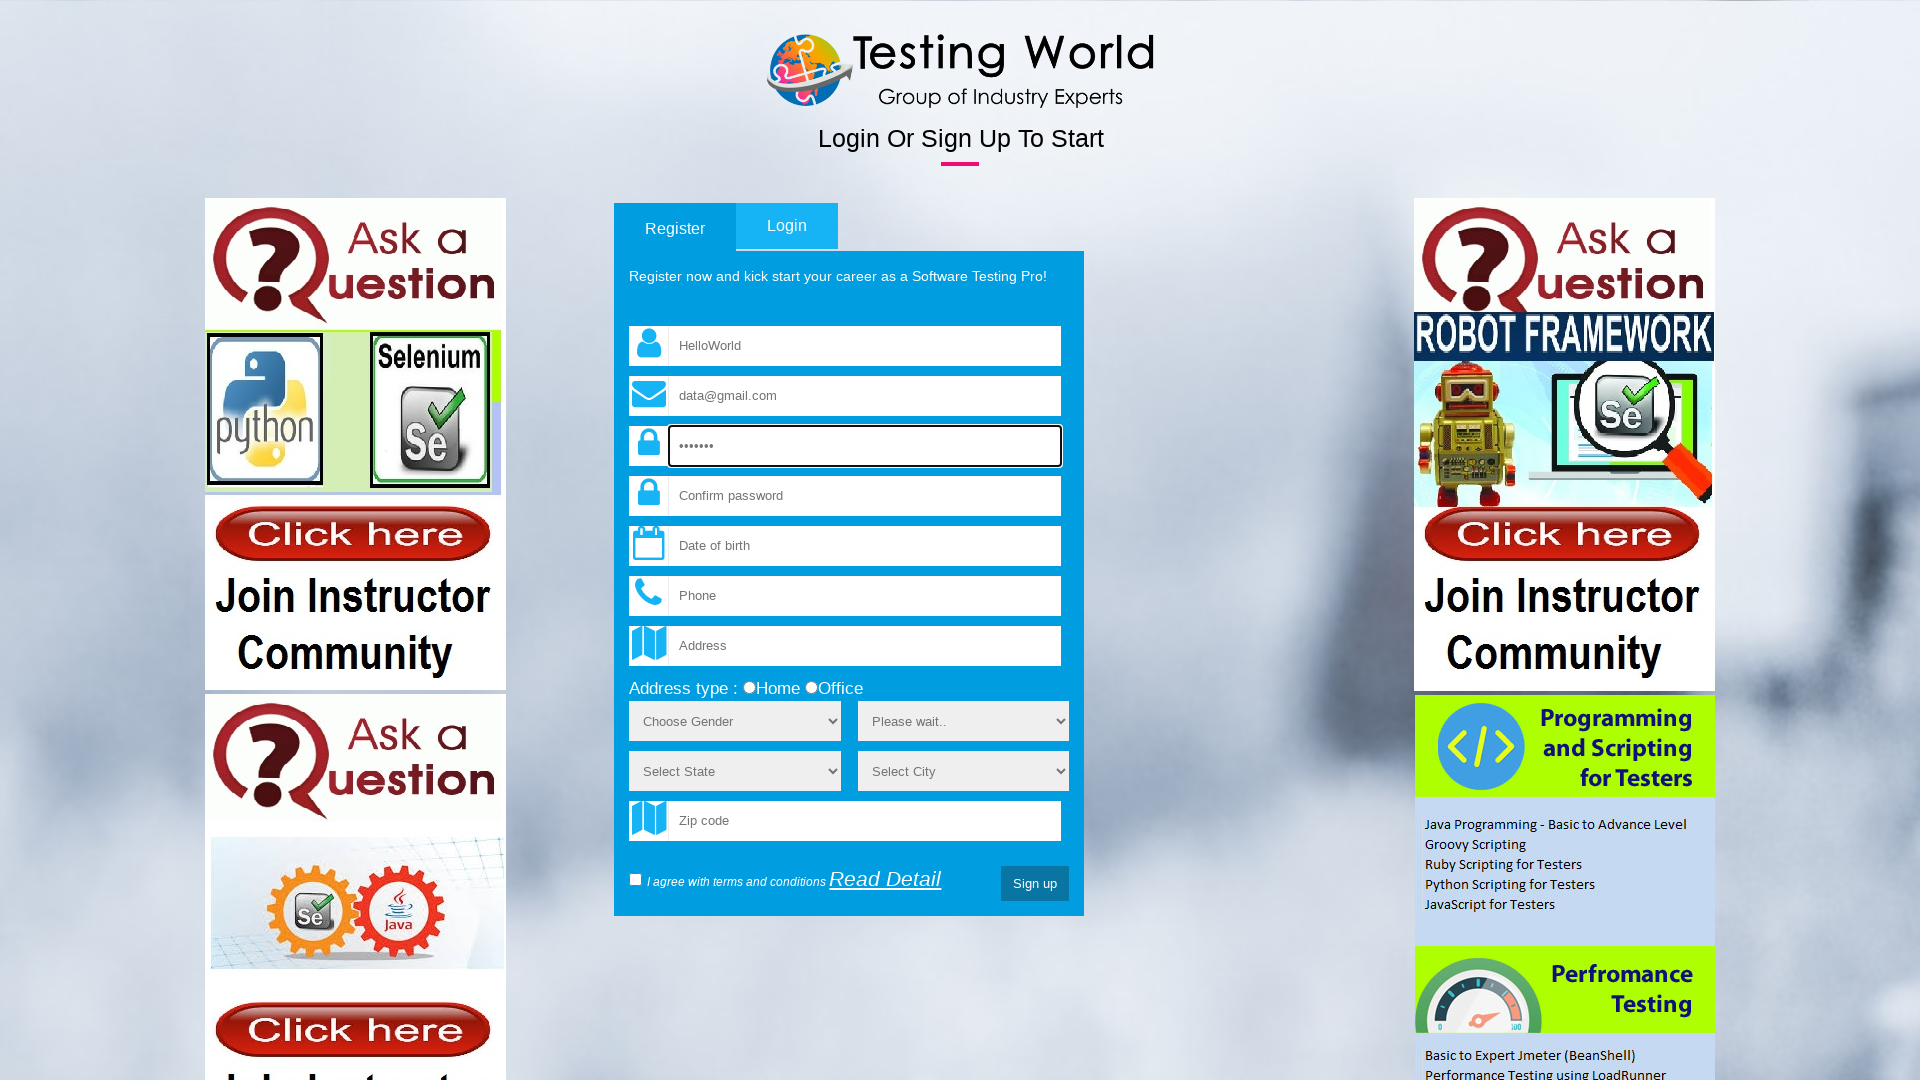

Entered confirm password 'abcd123' on input[name='fld_cpassword']
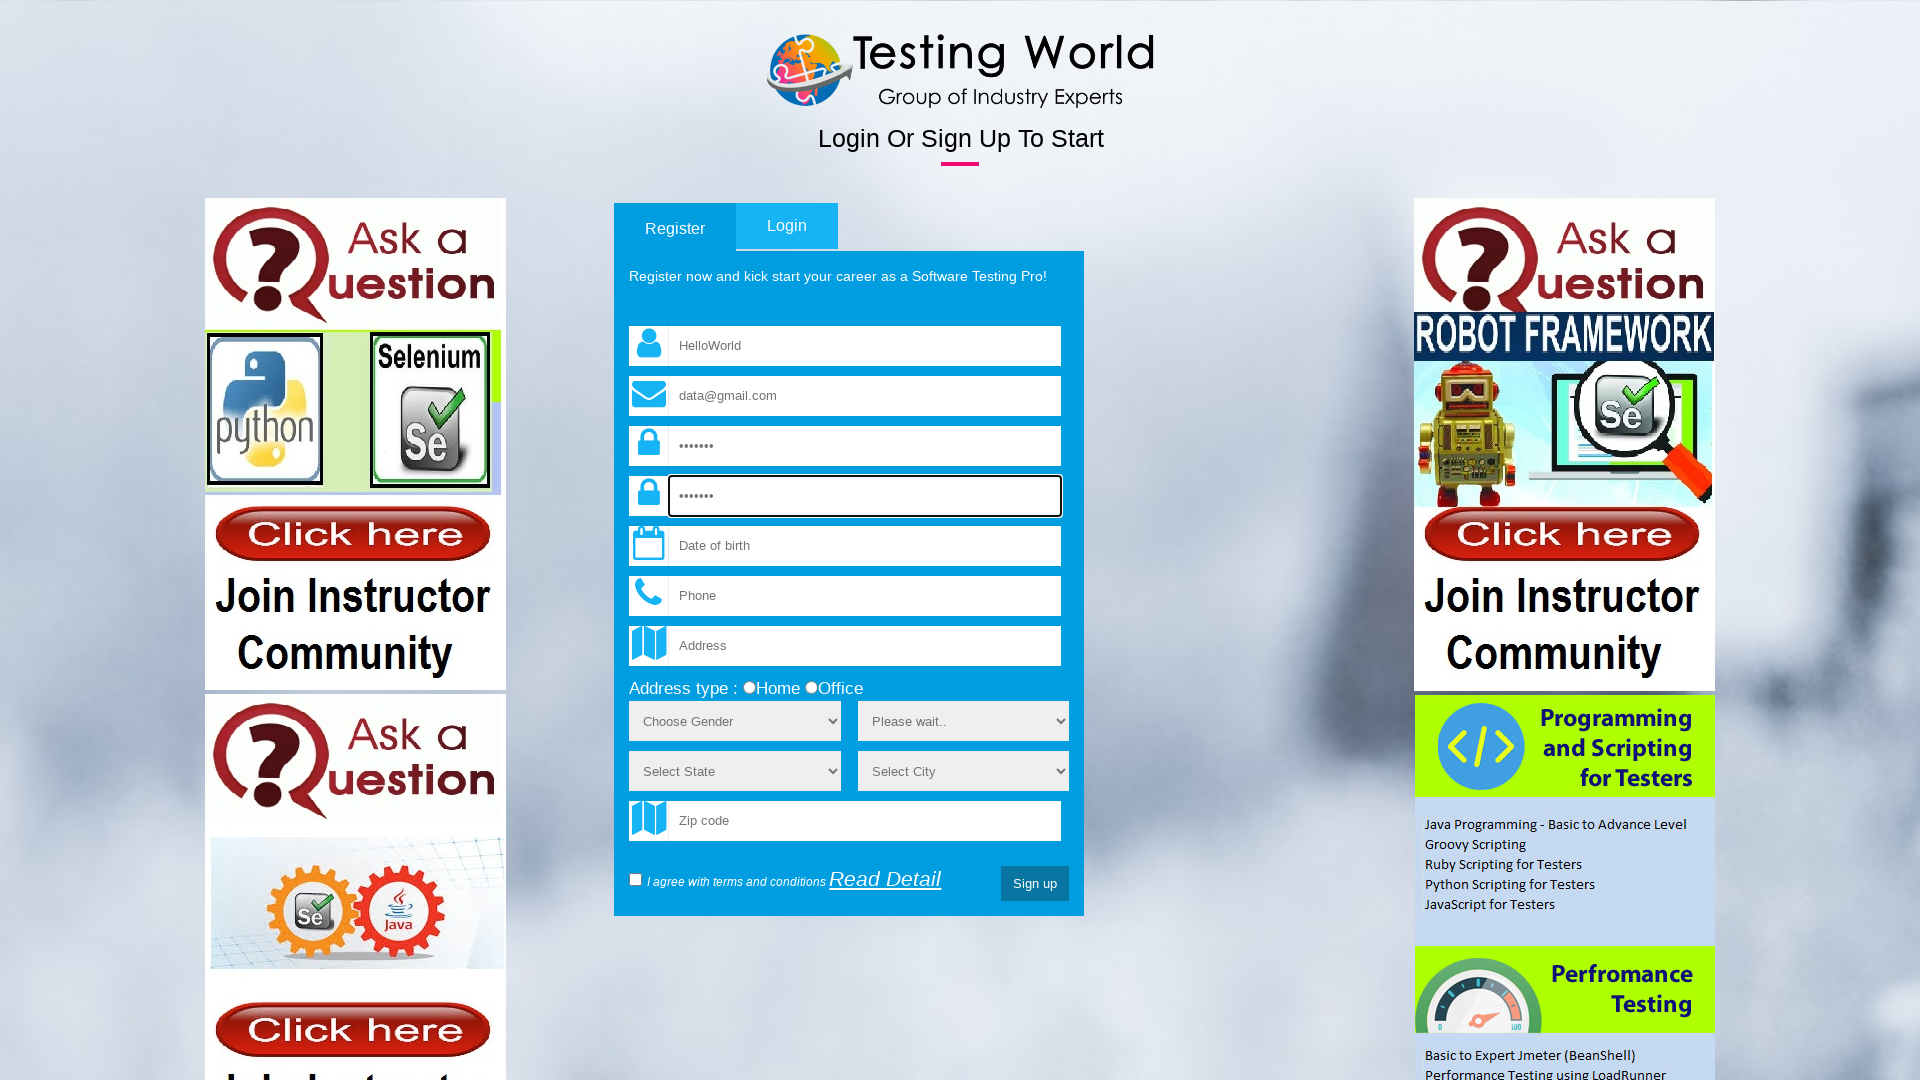

Cleared username field on input[name='fld_username']
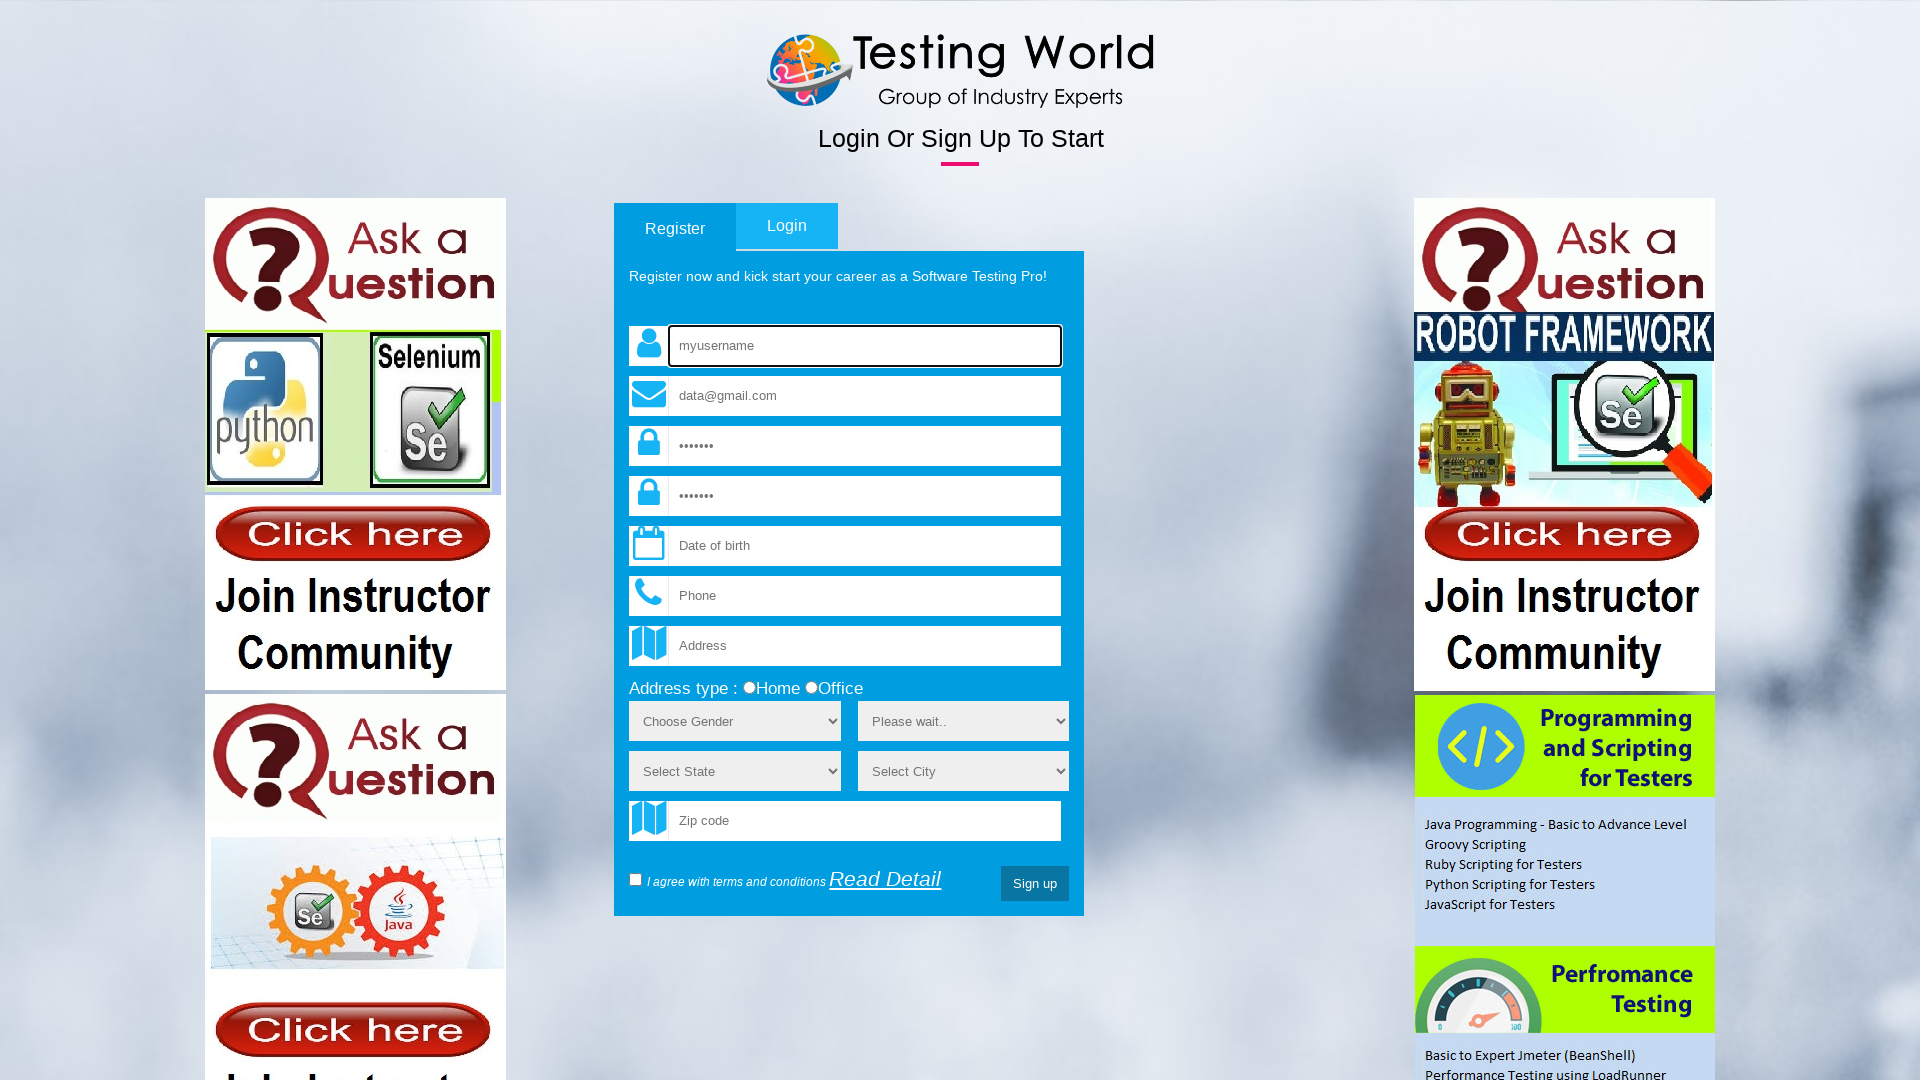

Entered updated username 'testuser456' on input[name='fld_username']
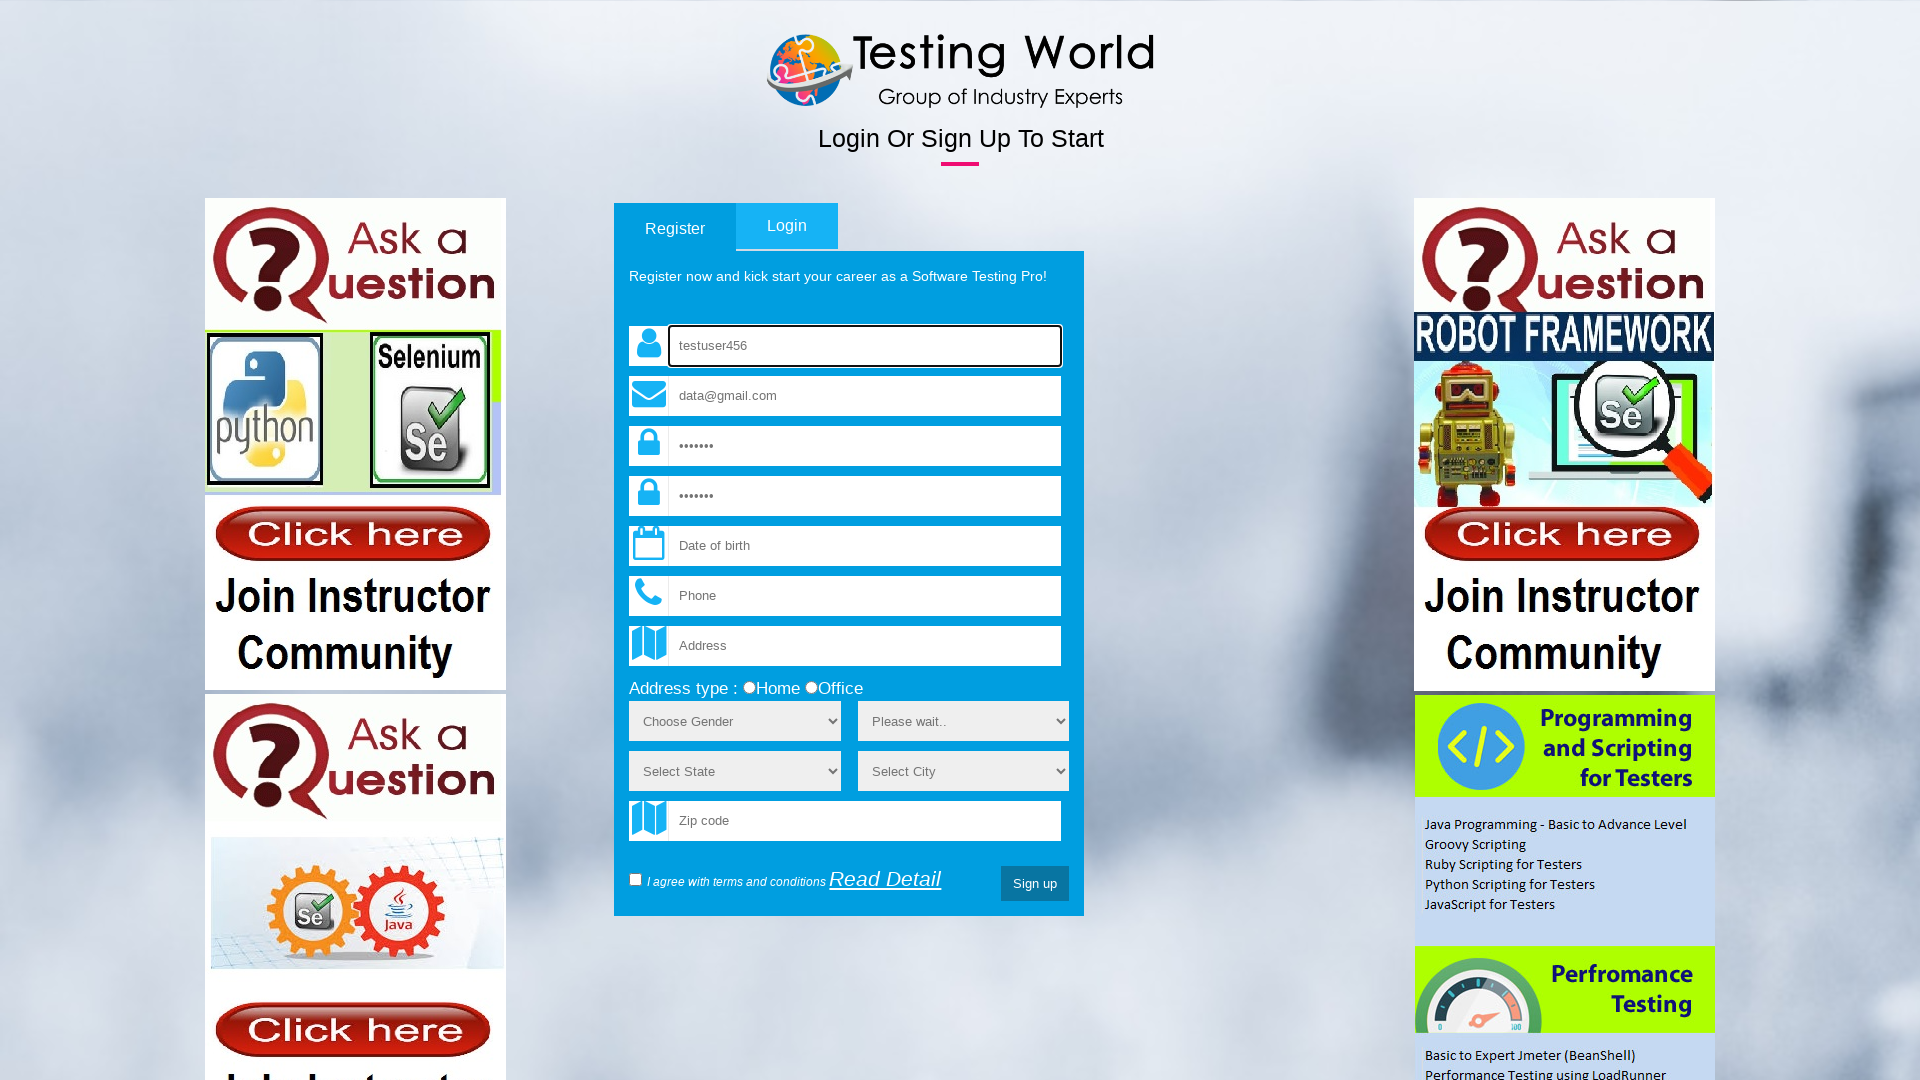

Selected 'home' option from address type radio buttons at (750, 688) on xpath=//input[@value='home']
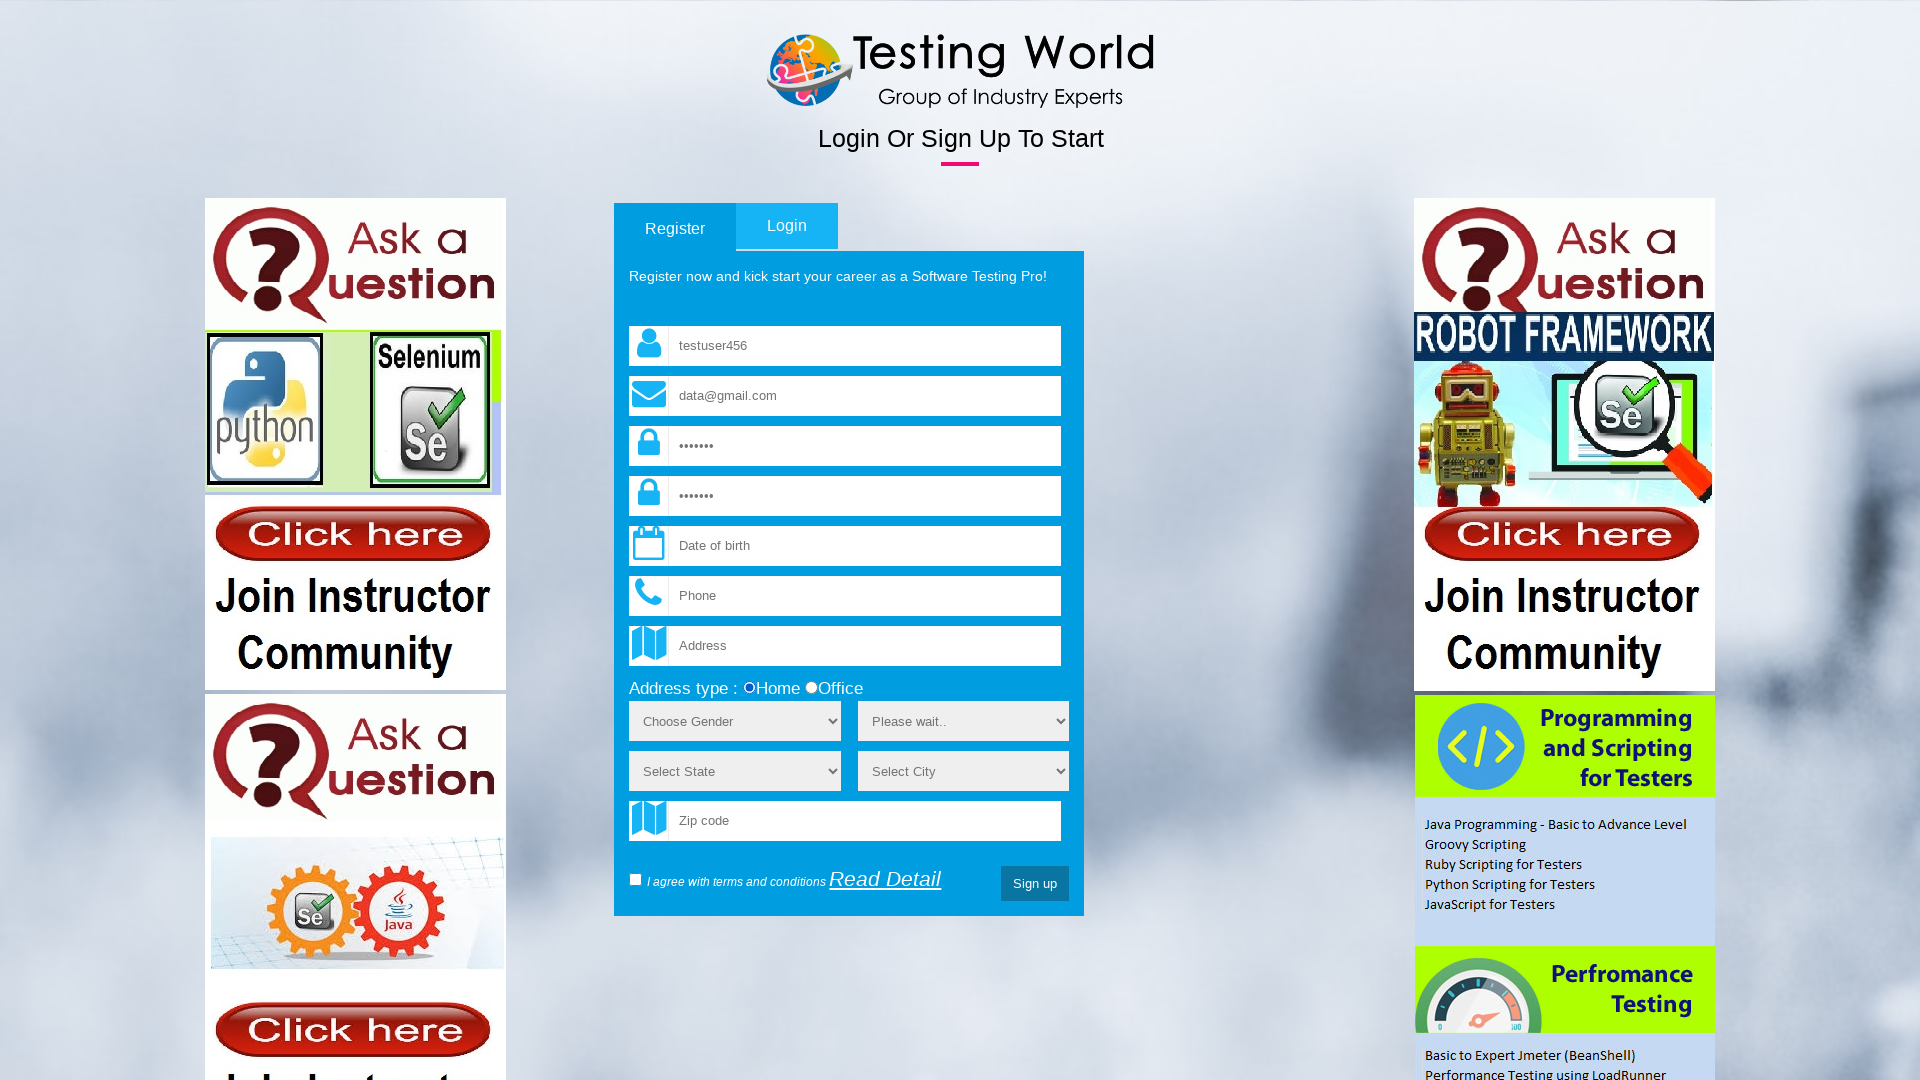

Checked terms and conditions checkbox at (636, 880) on input[name='terms']
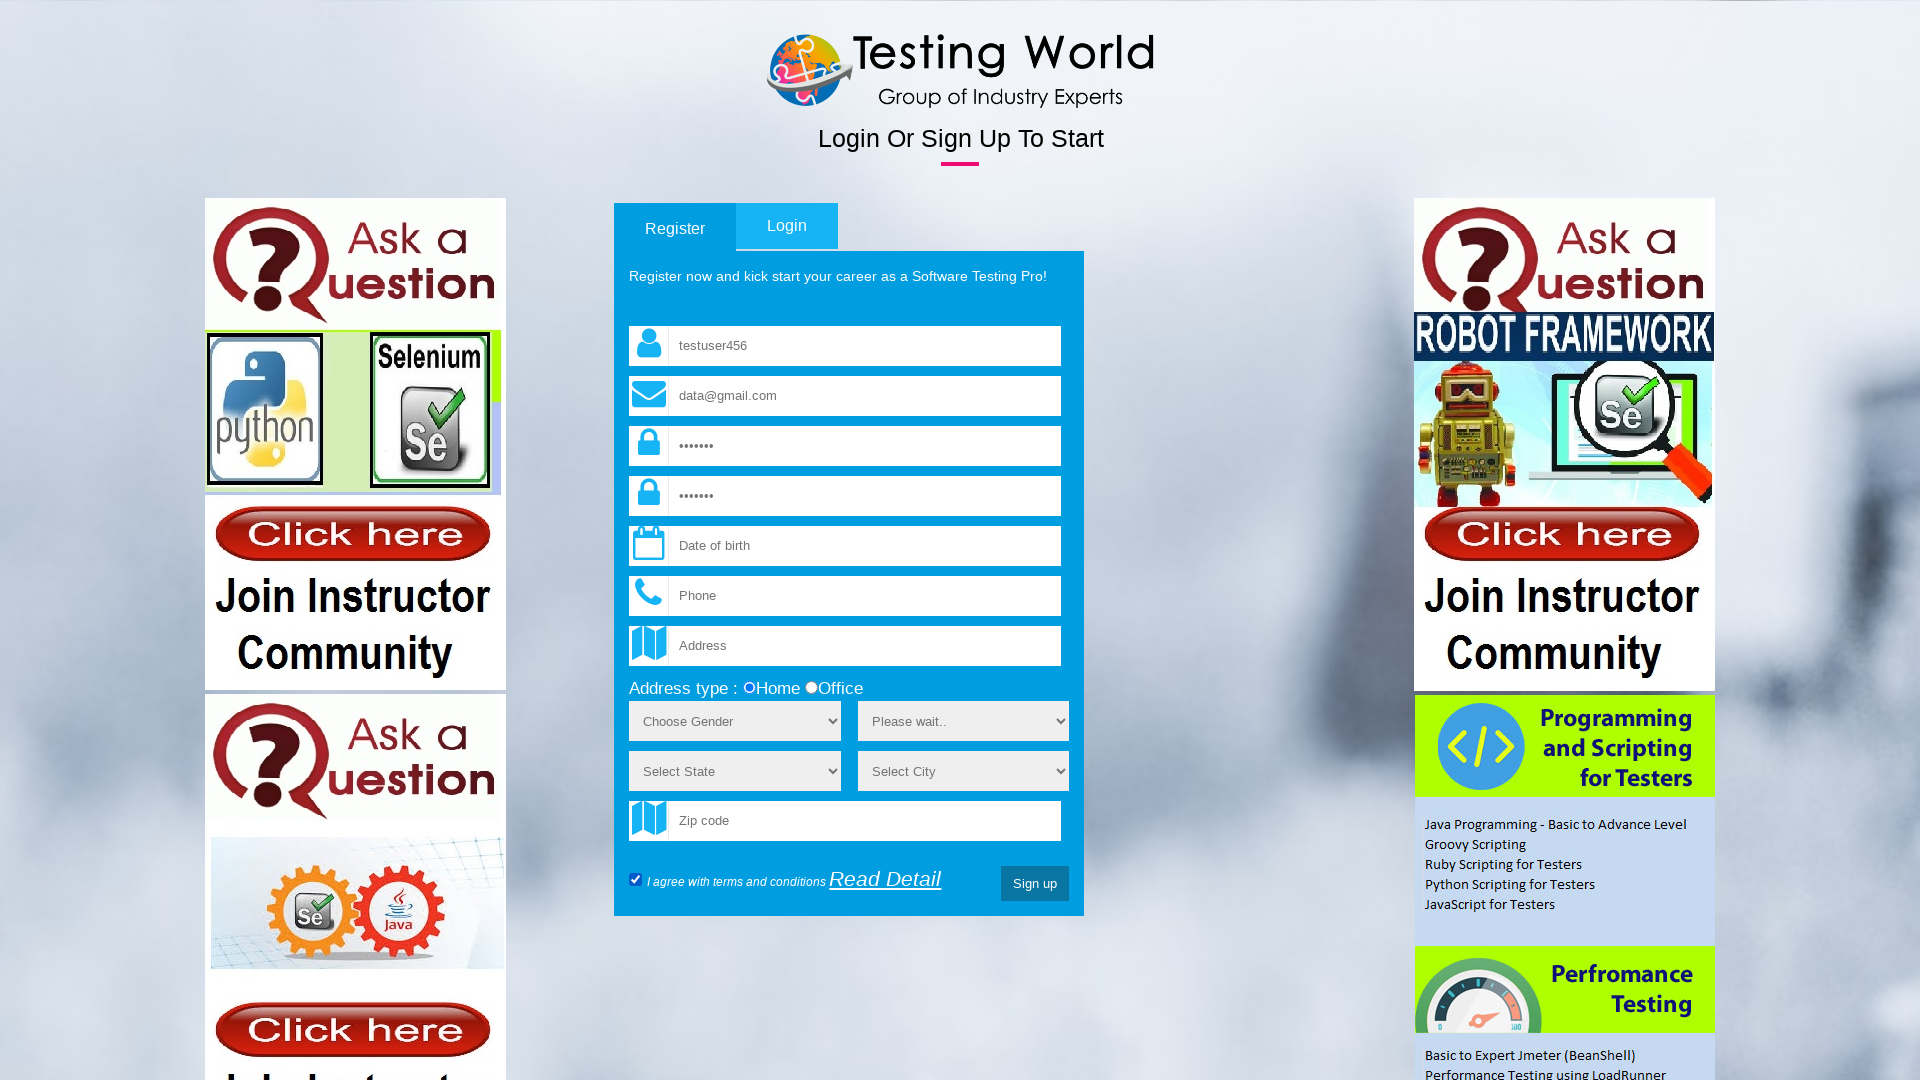

Selected gender option '2' from dropdown on select[name='sex']
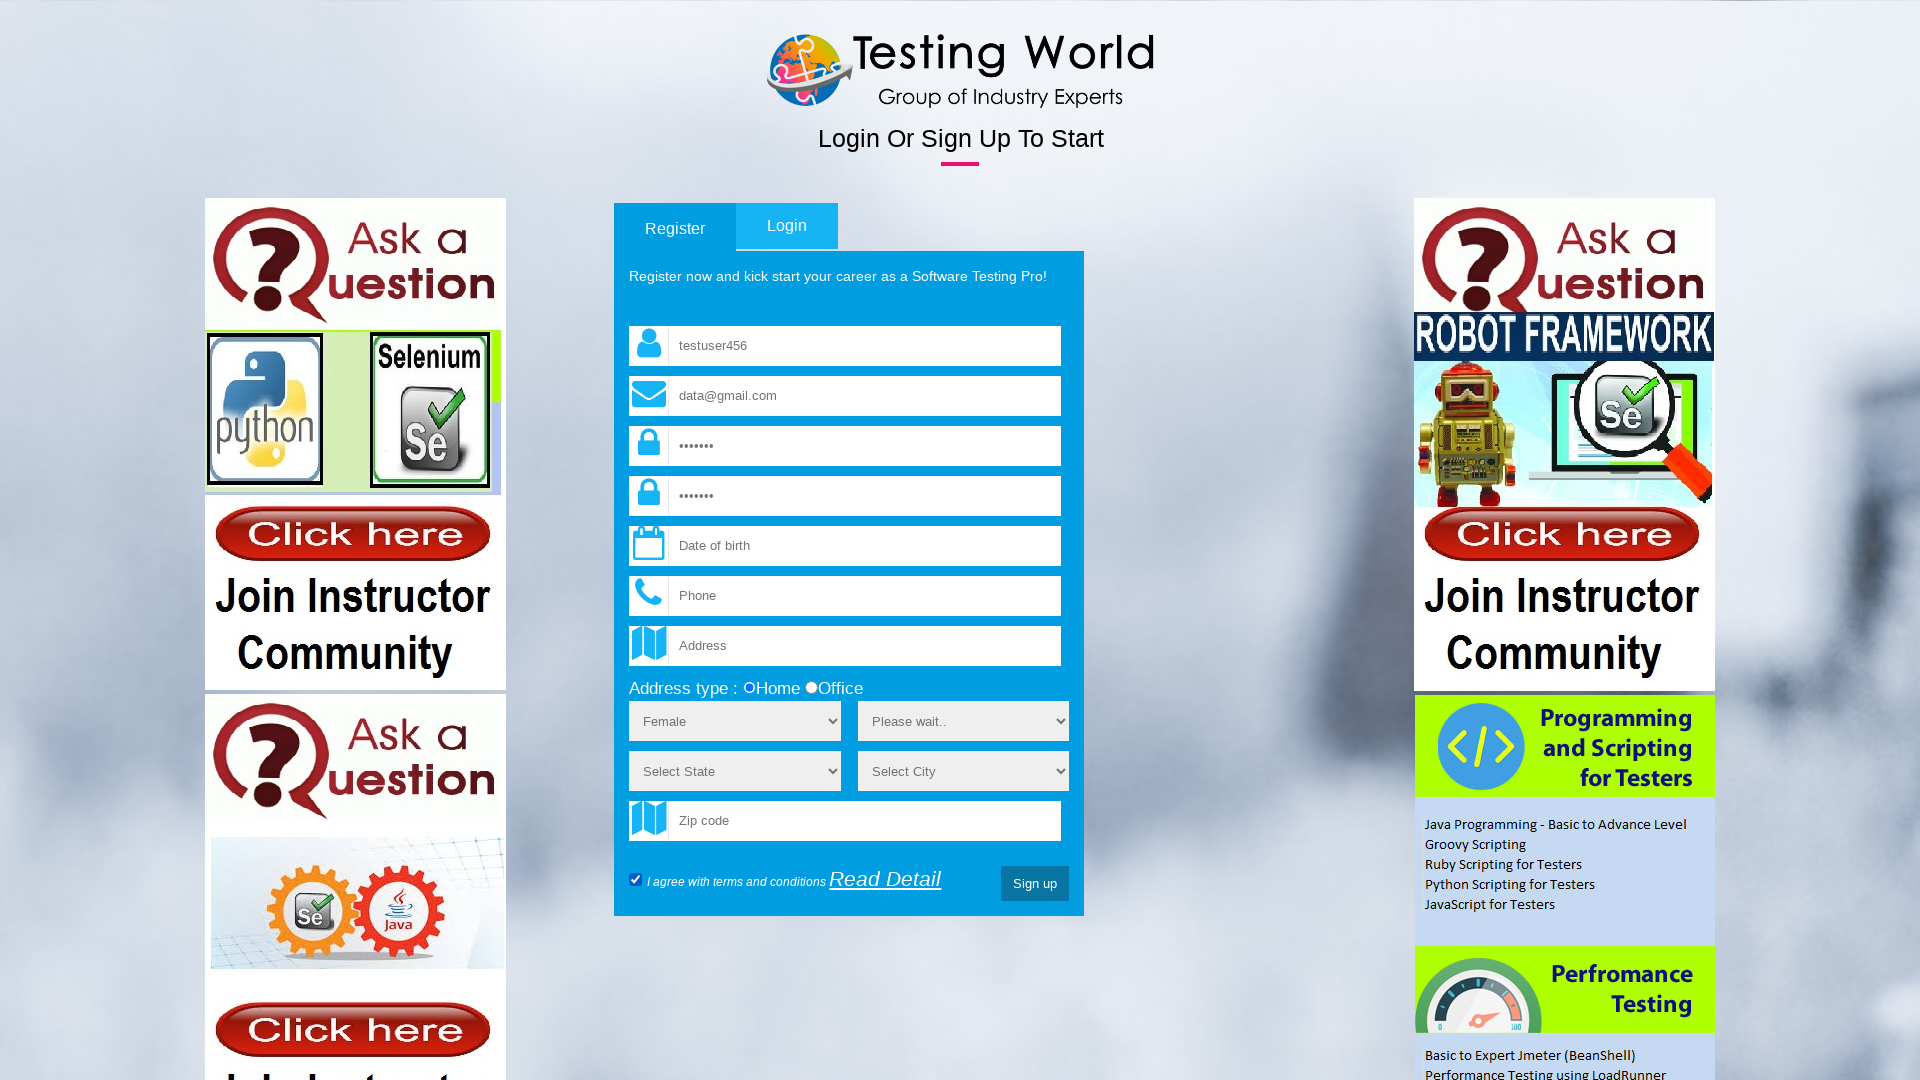

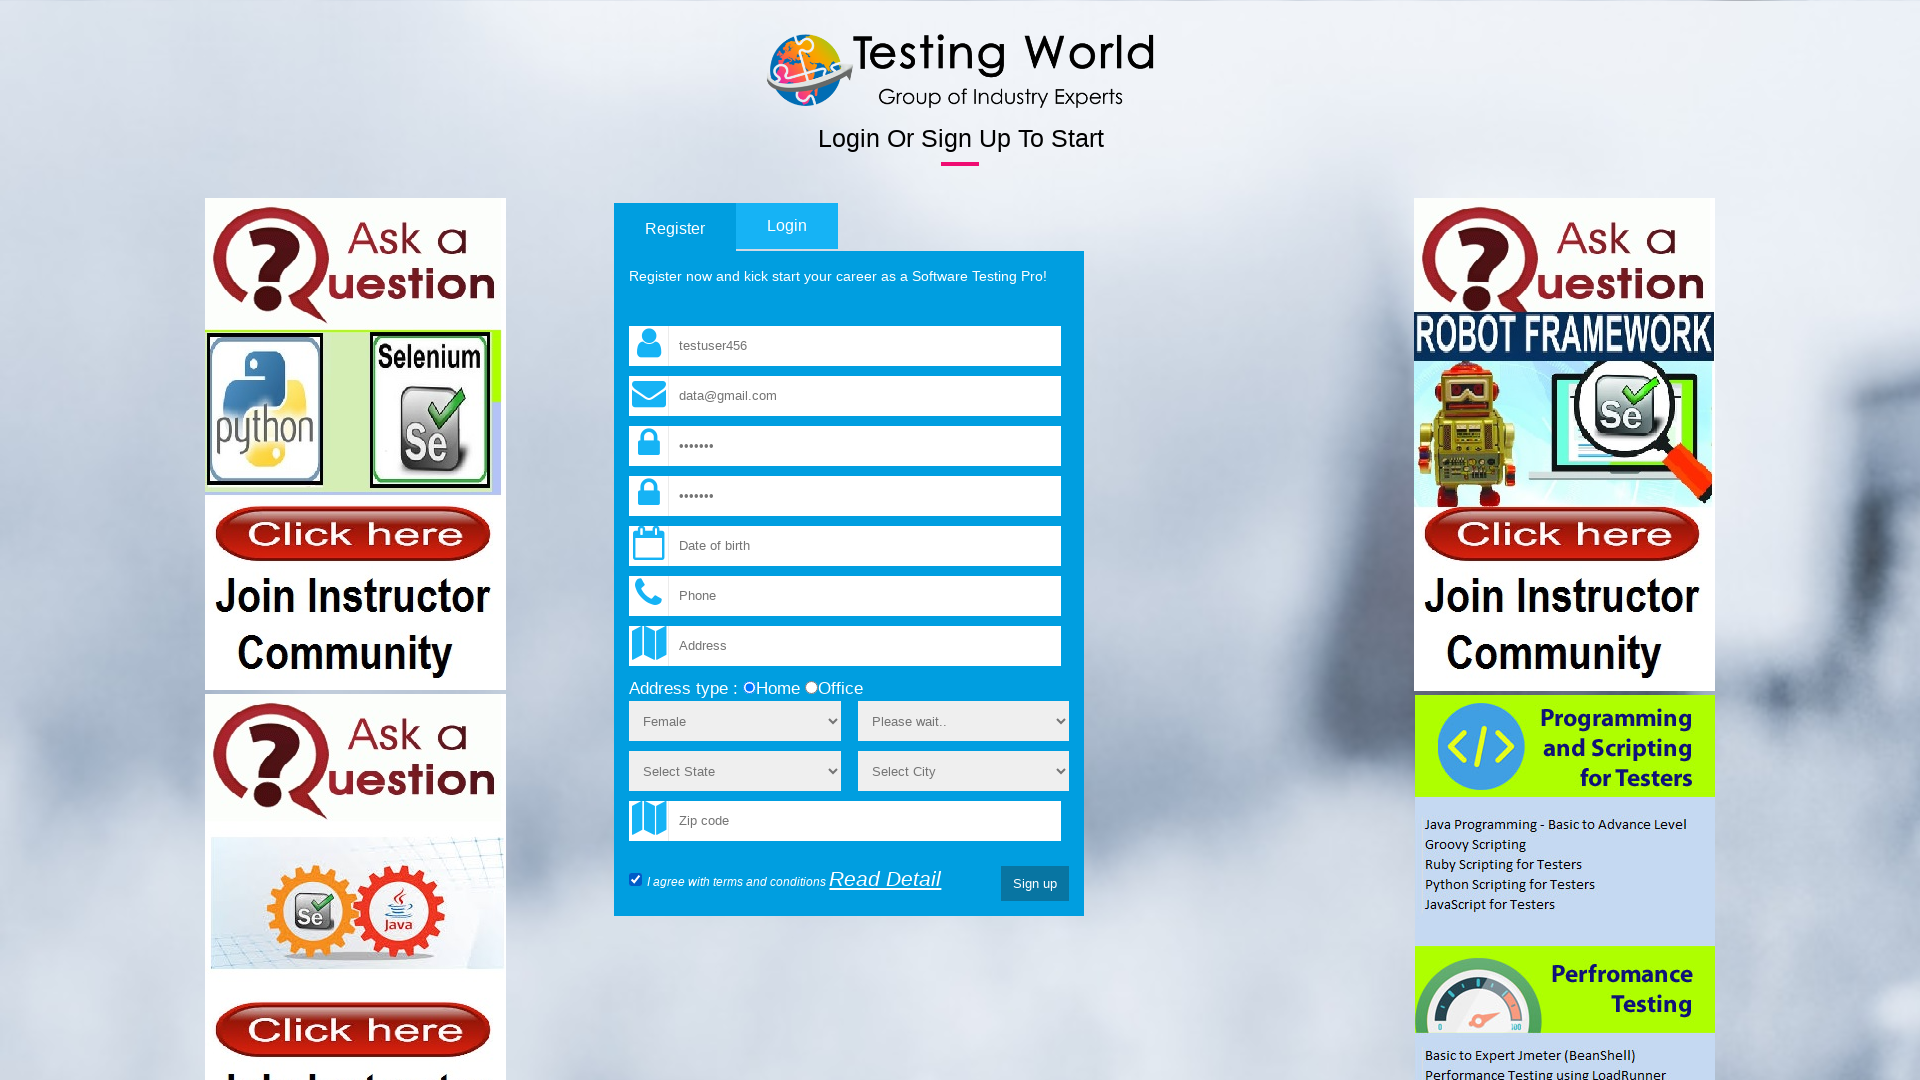